Fills out the IRCTC account registration form on MakeMyTrip website with user details including username, name, date of birth, address, contact information, and security question

Starting URL: https://www.makemytrip.com/railways/irctc-create-account.html

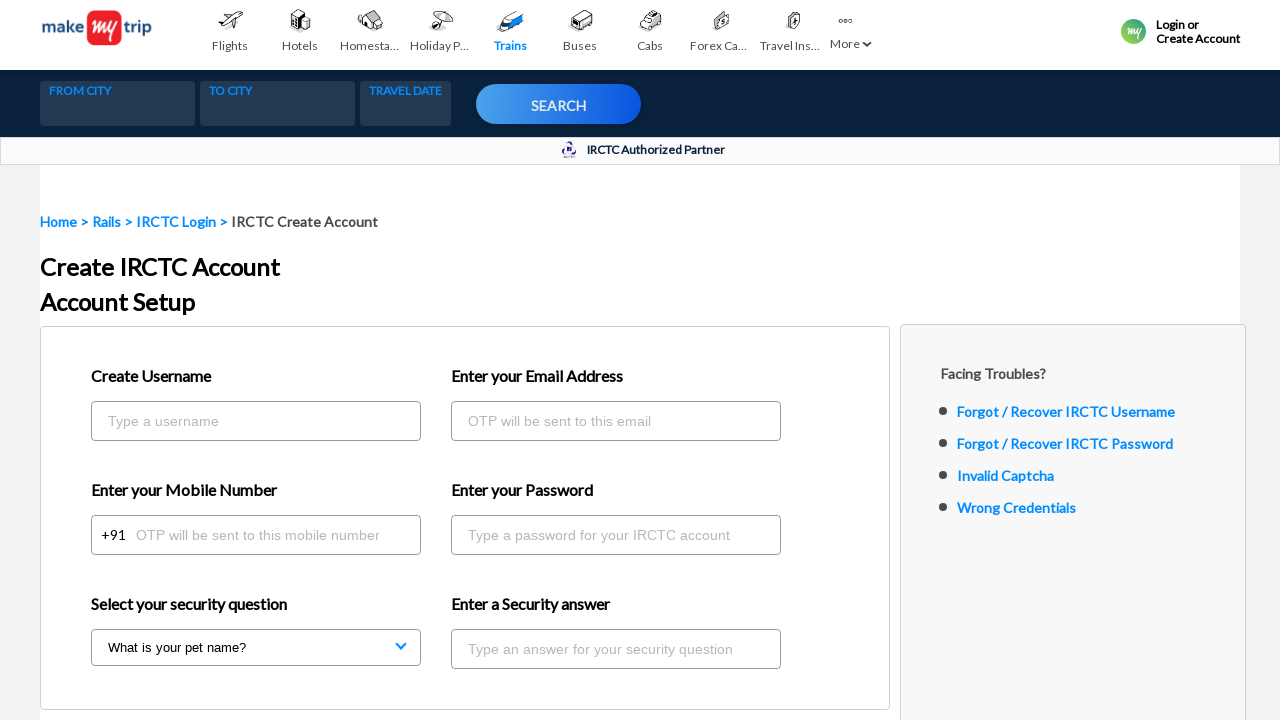

Filled username field with 'user_384729' on input[placeholder='Type a username']
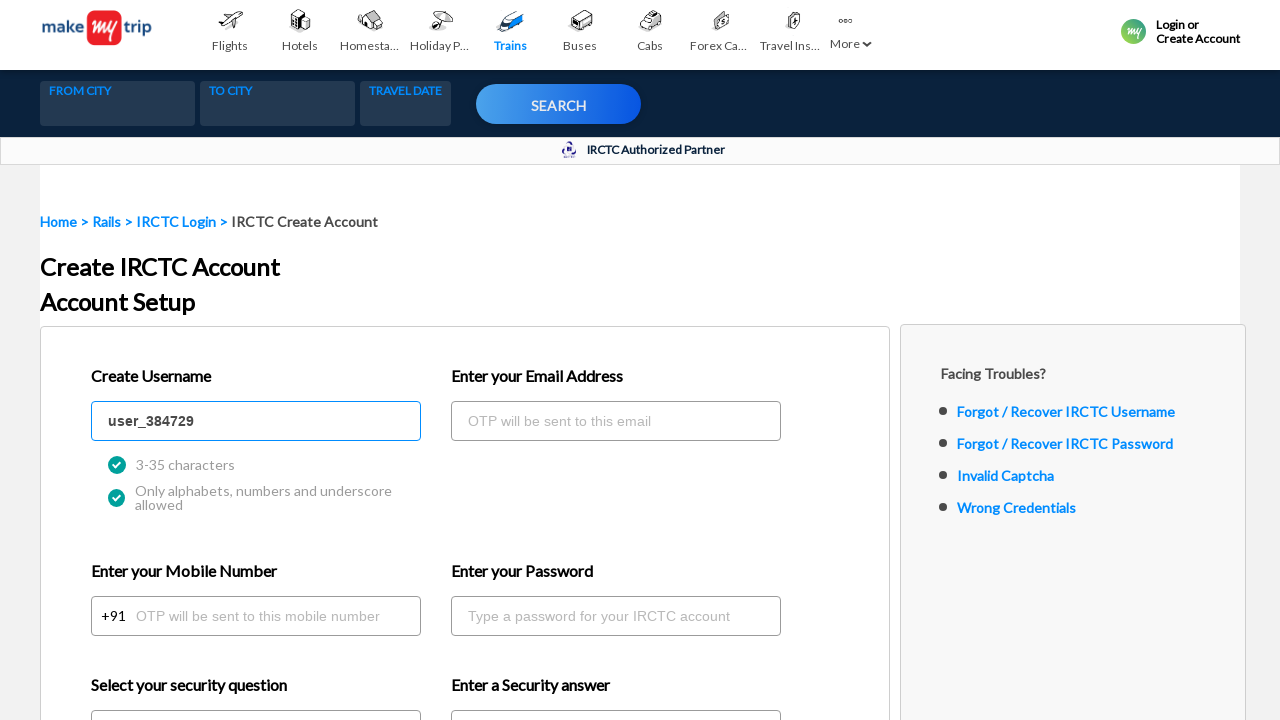

Filled first name field with 'Priya' on input[placeholder='Enter your first Name']
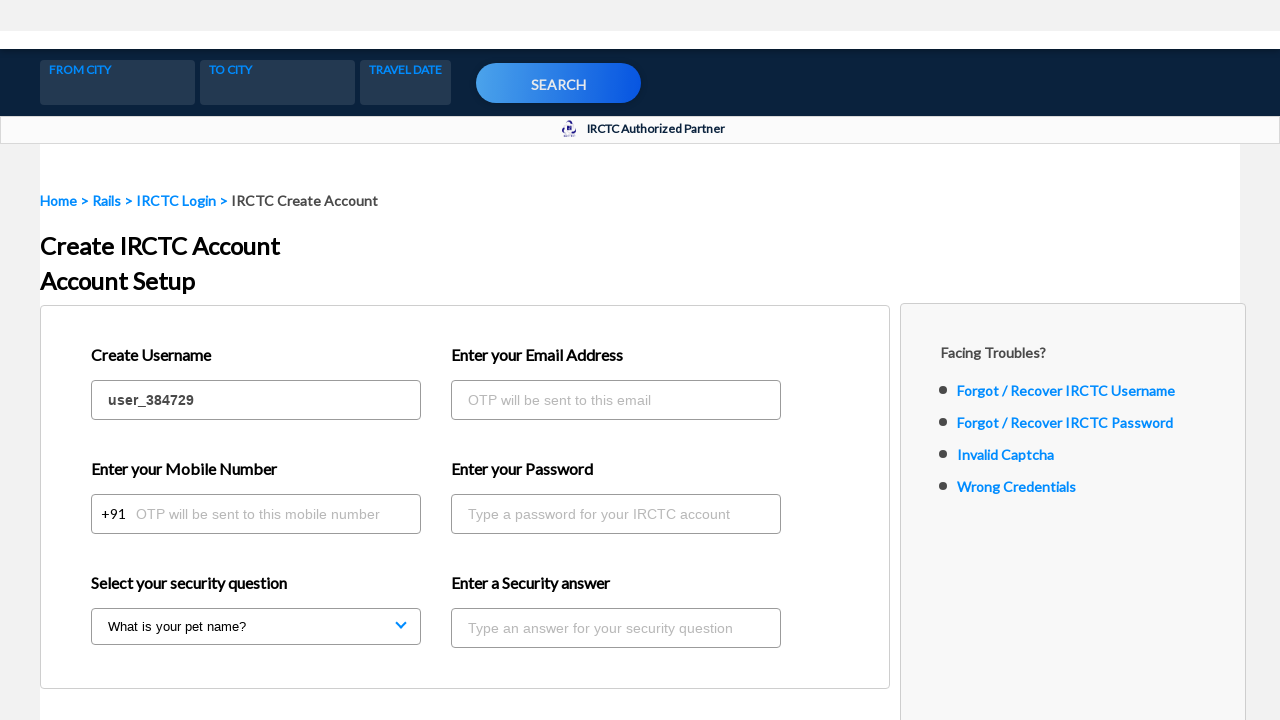

Filled last name field with 'Kumar' on input[placeholder='Enter your last Name']
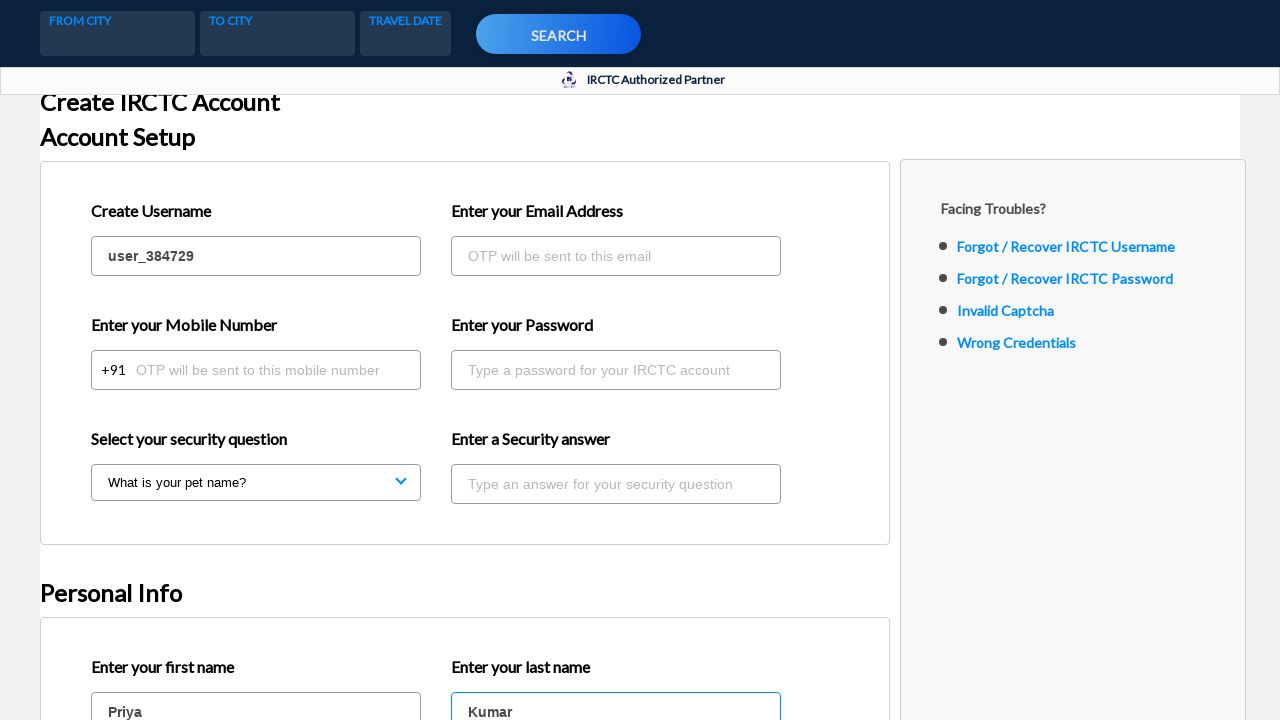

Filled date of birth field with '15/03/1995' on input[placeholder='Open calendar and select date']
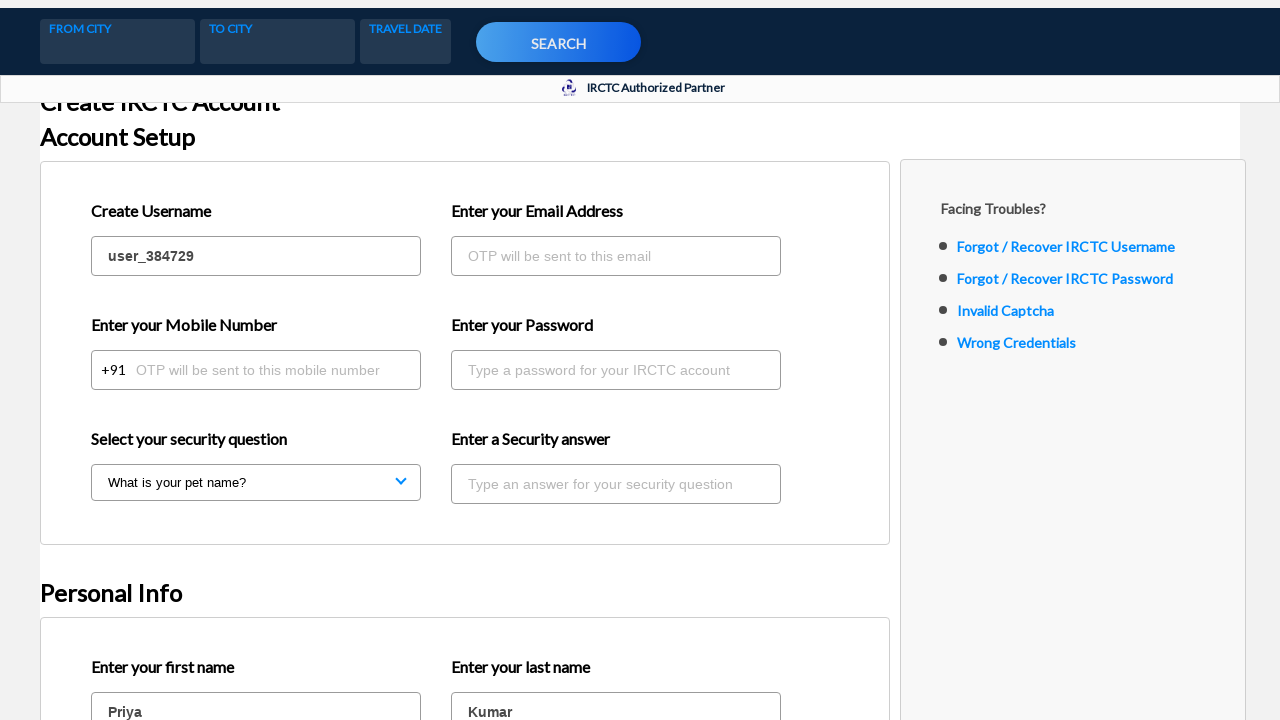

Filled residential address field with '123 Main Street, Downtown' on input[placeholder='Enter your residential address']
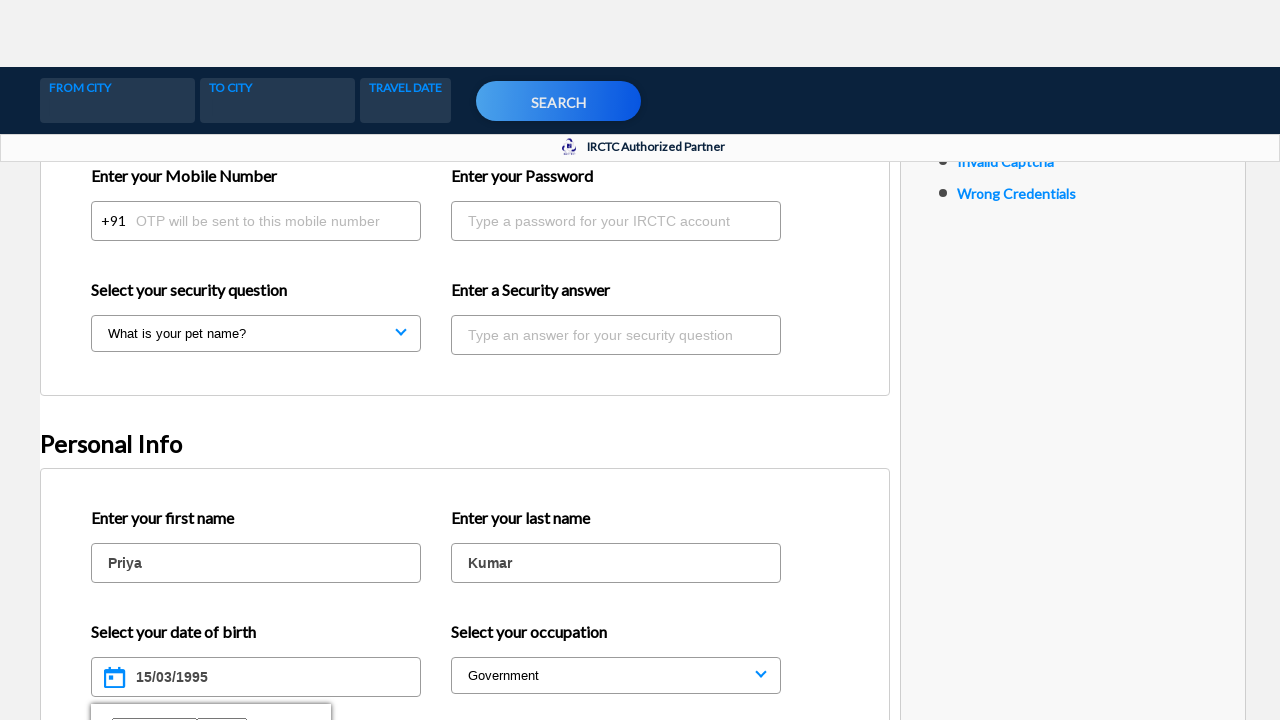

Filled mobile number field with '9876543210' on input[placeholder='Mobile Number']
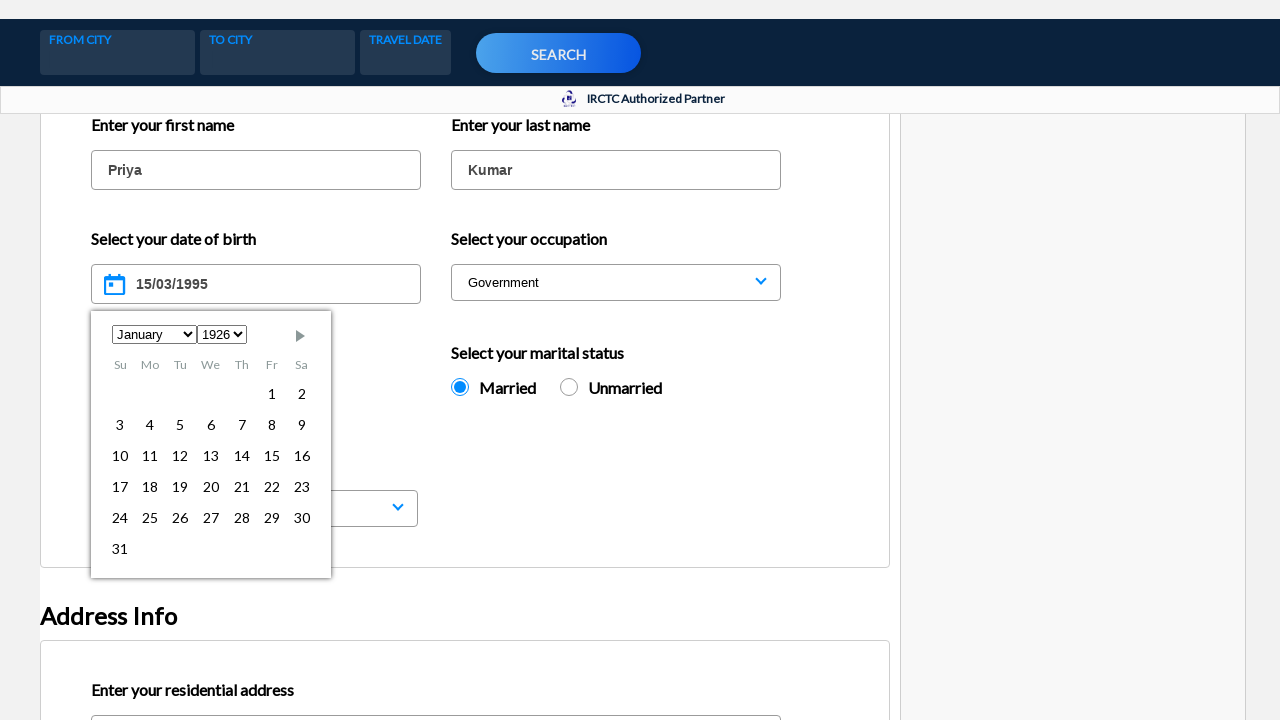

Filled pincode field with '110001' on input[placeholder='Enter your Pincode']
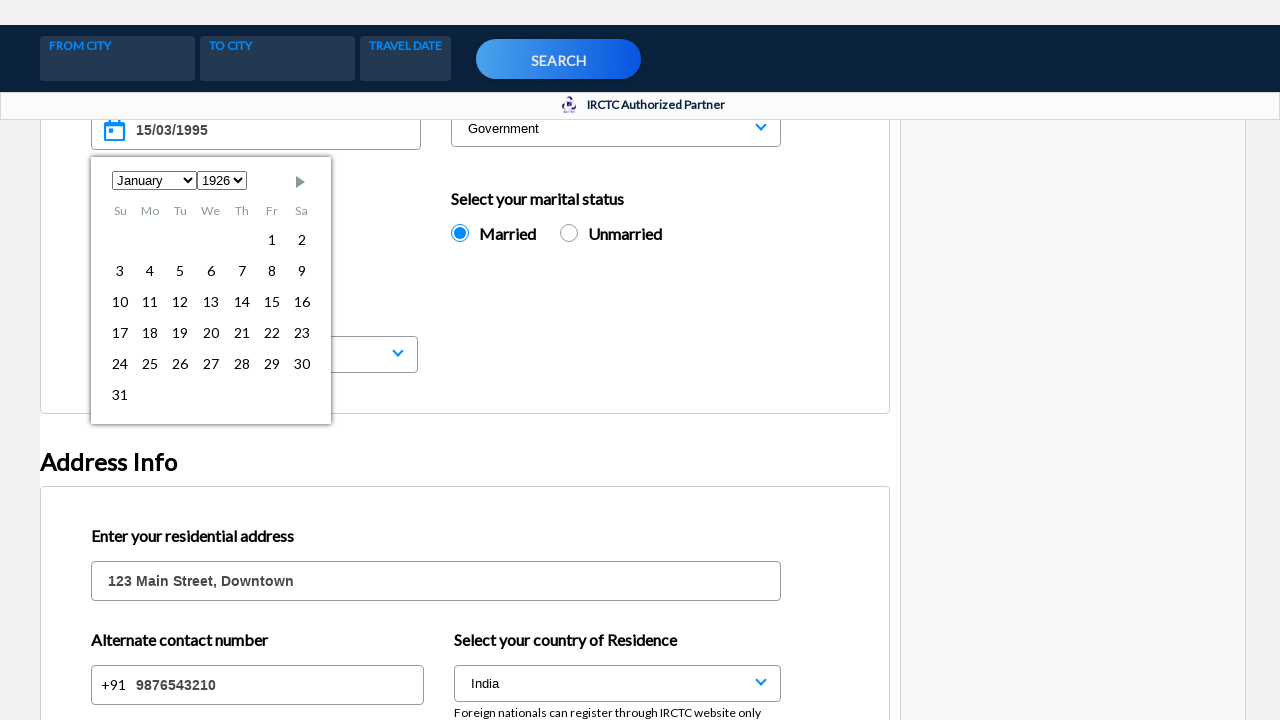

Filled email field with 'testuser384@example.com' on input[placeholder='OTP will be sent to this email']
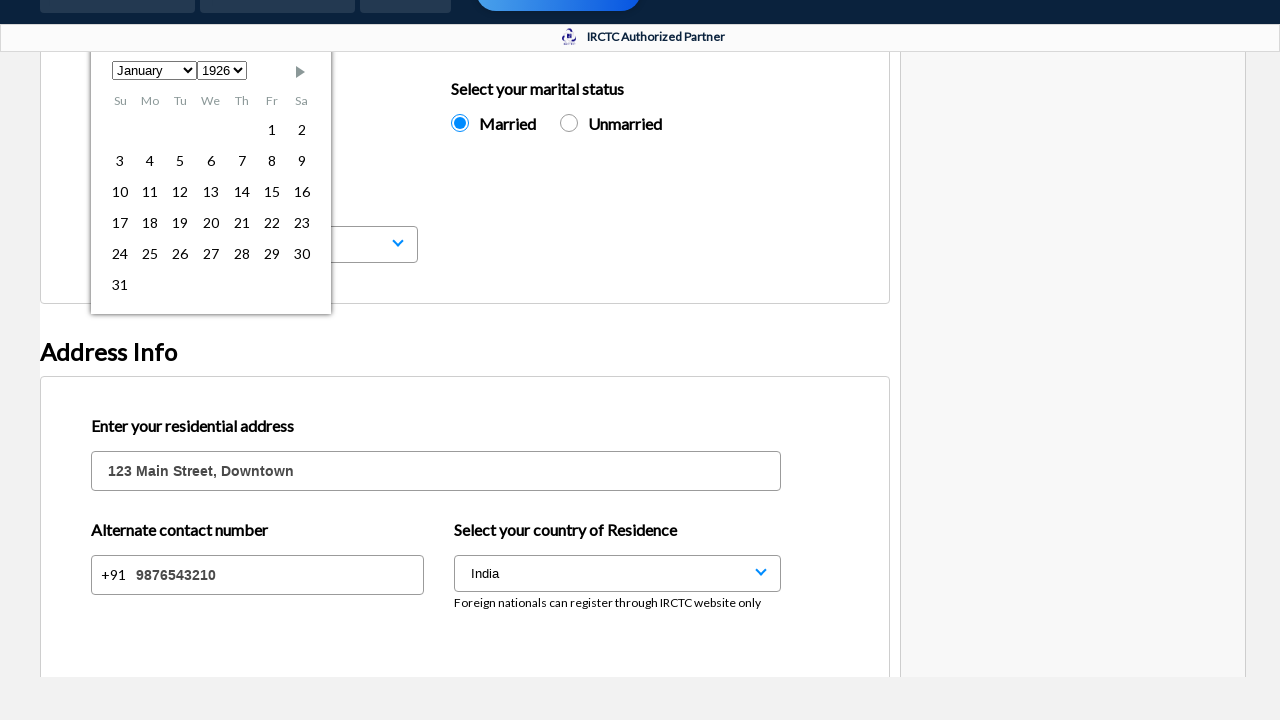

Filled OTP mobile number field with '8765432109' on input[placeholder='OTP will be sent to this mobile number']
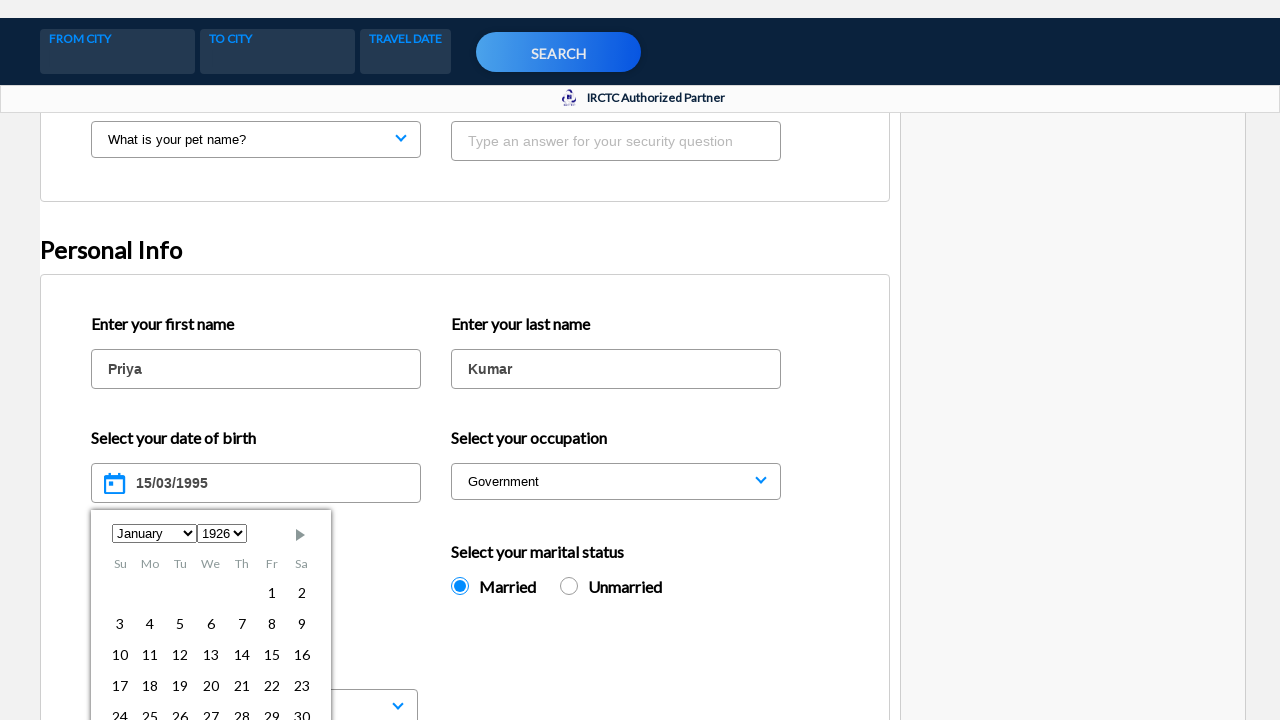

Filled password field with 'SecurePass@2024' on input[placeholder='Type a password for your IRCTC account']
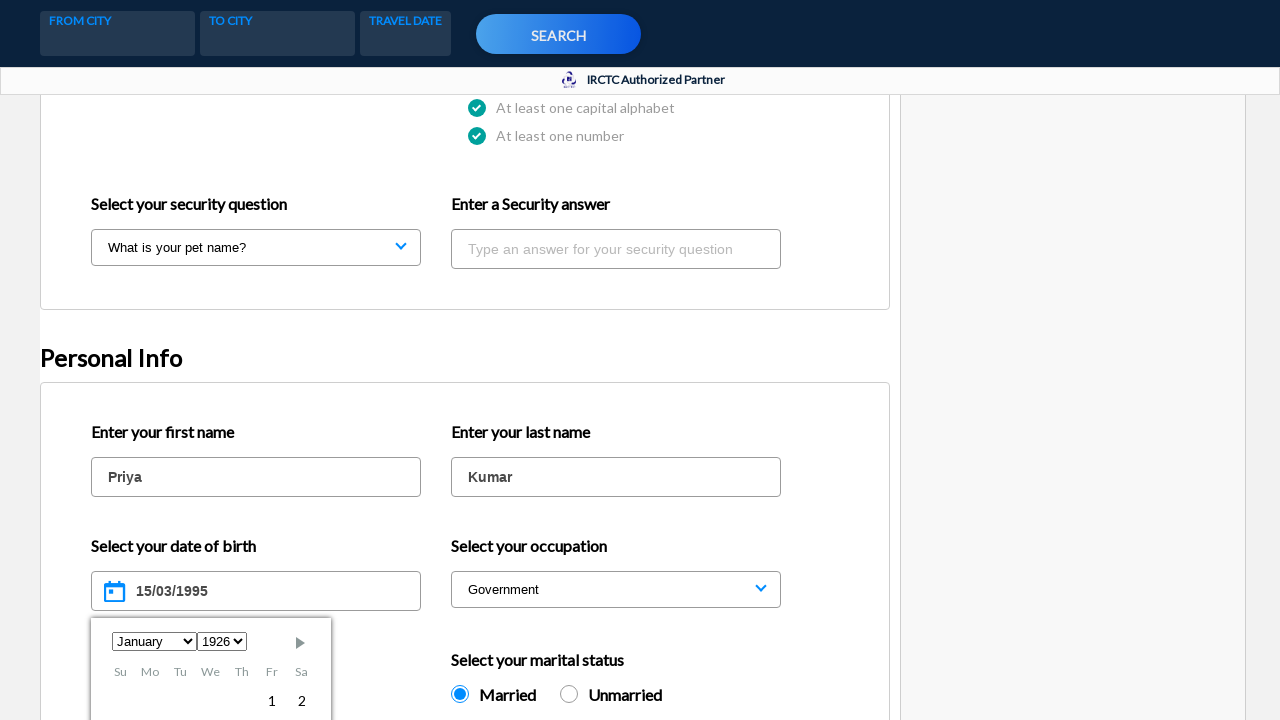

Clicked security question dropdown at (256, 248) on div.appendRight30.selectItem select
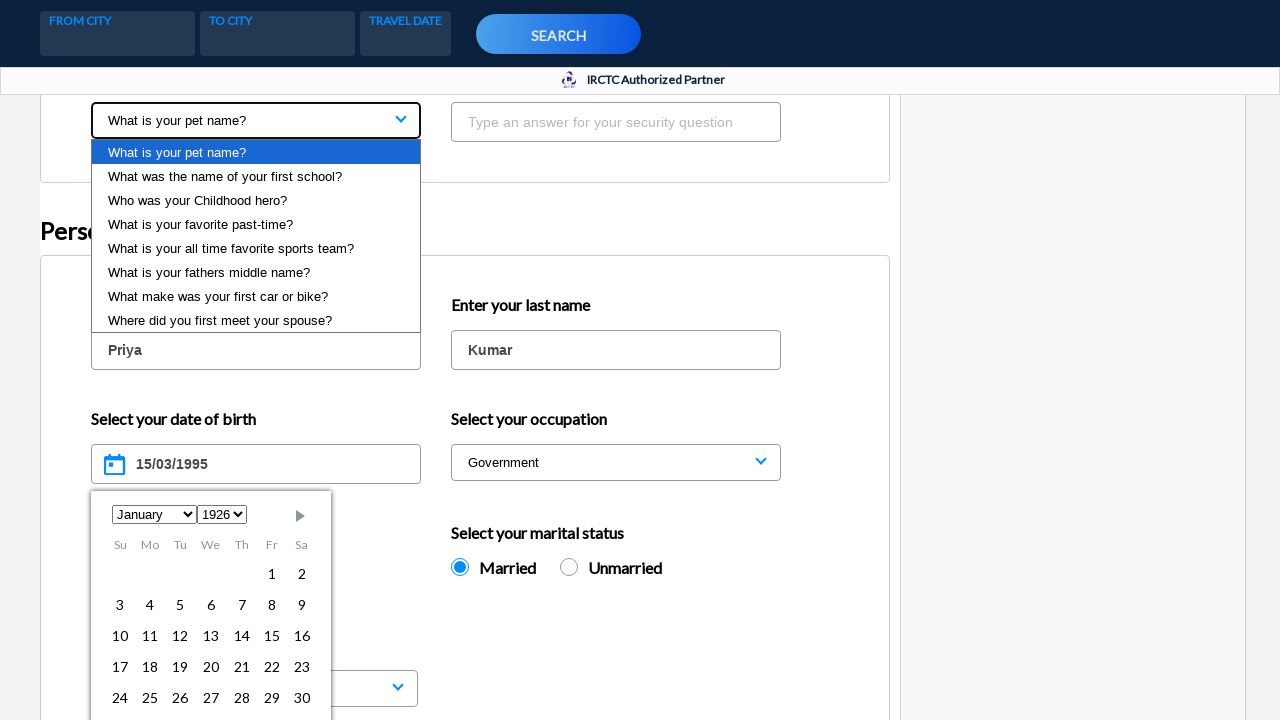

Filled security answer field with 'bluejay' on input[placeholder='Type an answer for your security question']
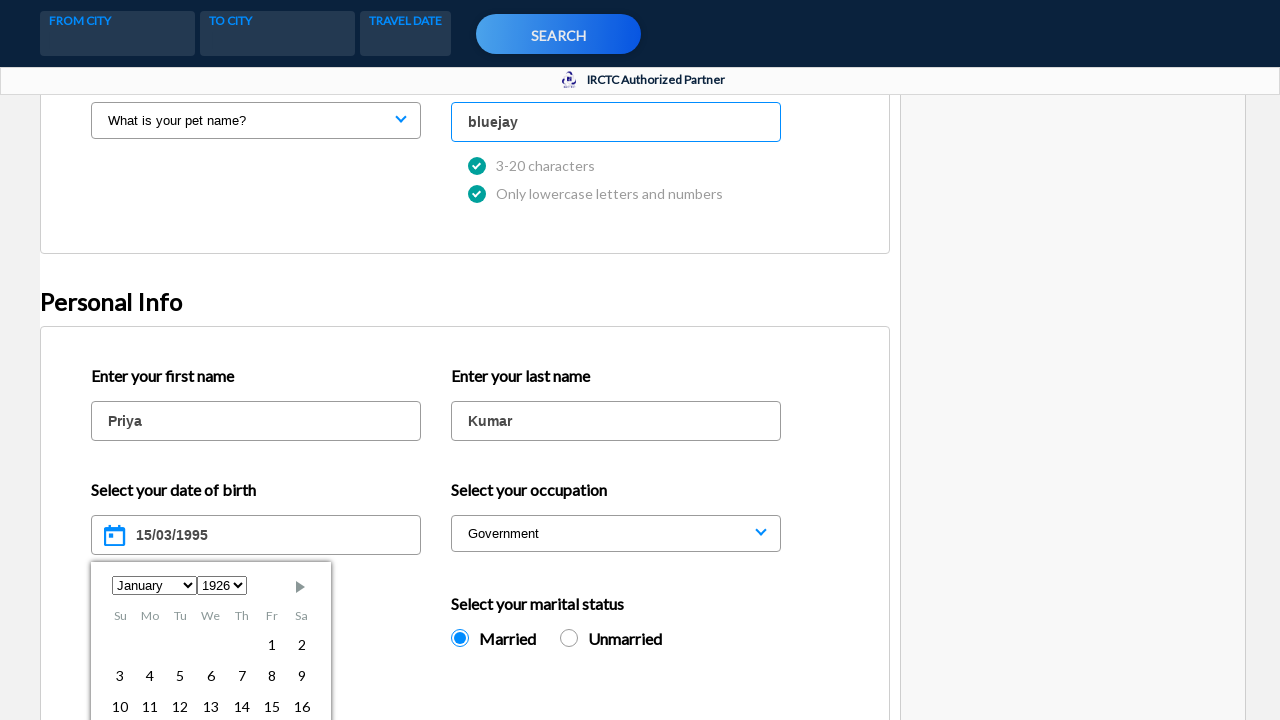

Clicked submit button to register IRCTC account at (465, 360) on xpath=//html[1]/body[1]/div[1]/div[1]/div[2]/main[1]/div[3]/div[1]/button[1]
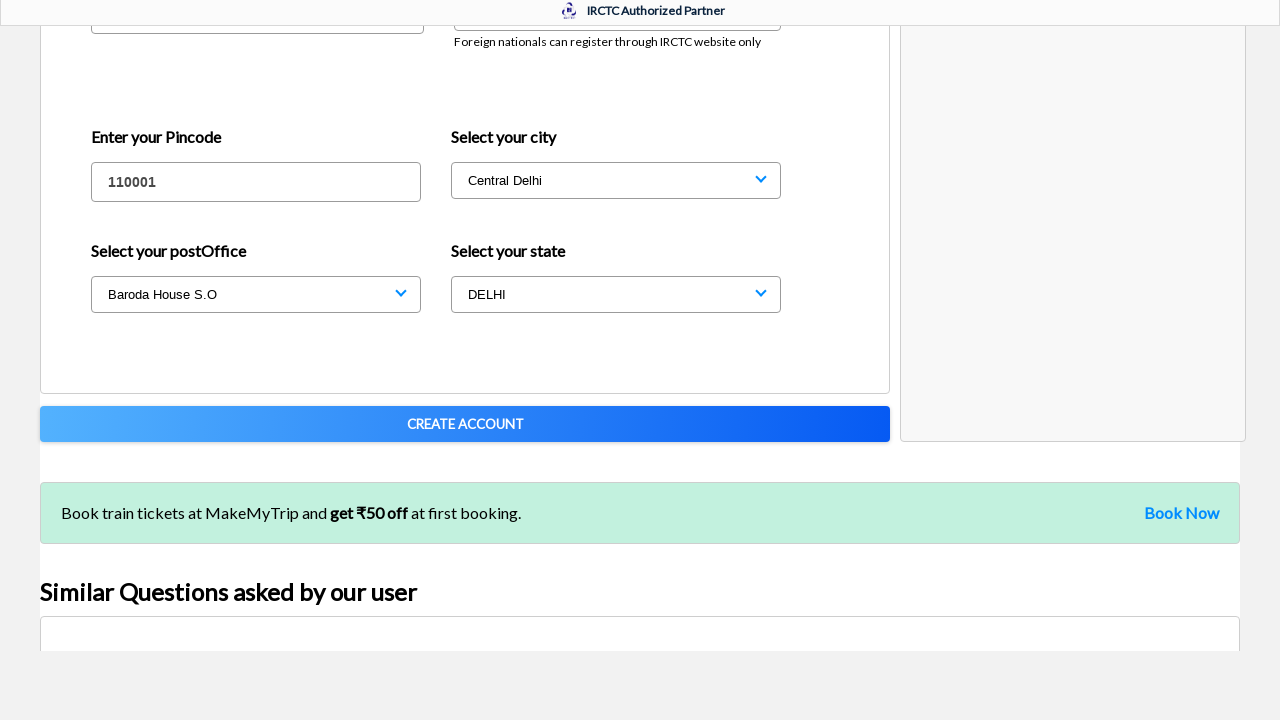

Navigated to MakeMyTrip homepage
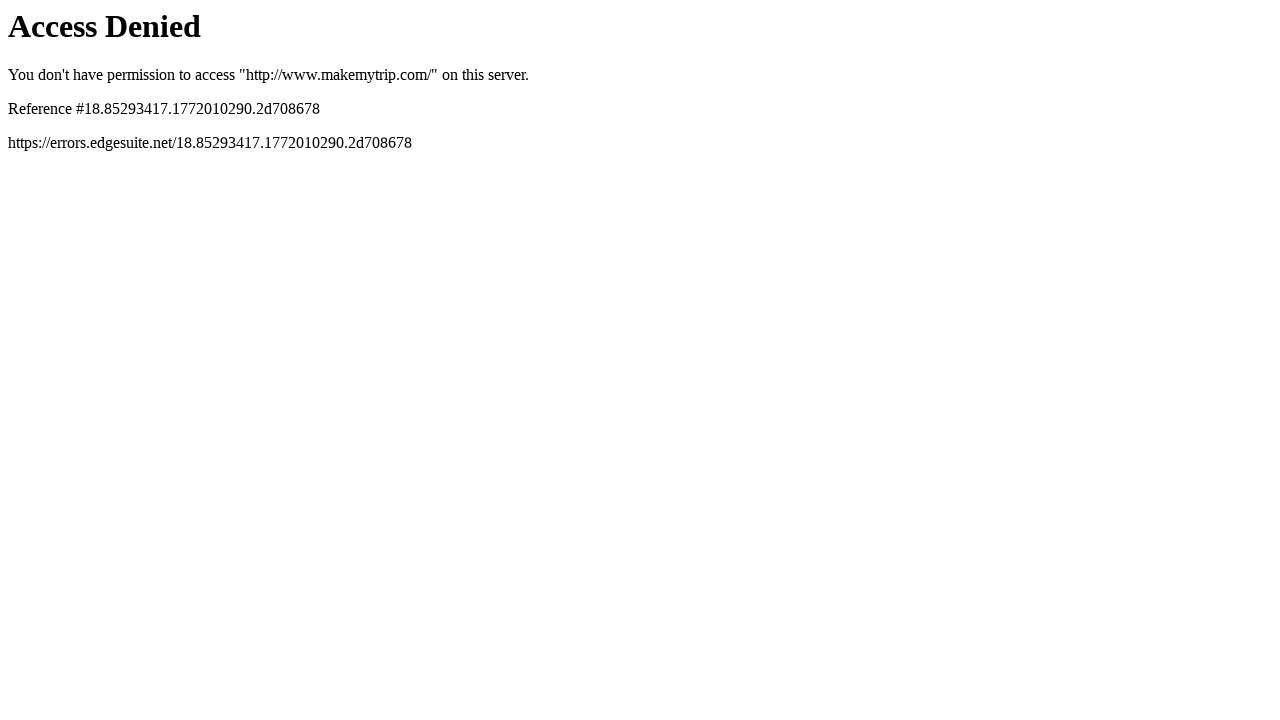

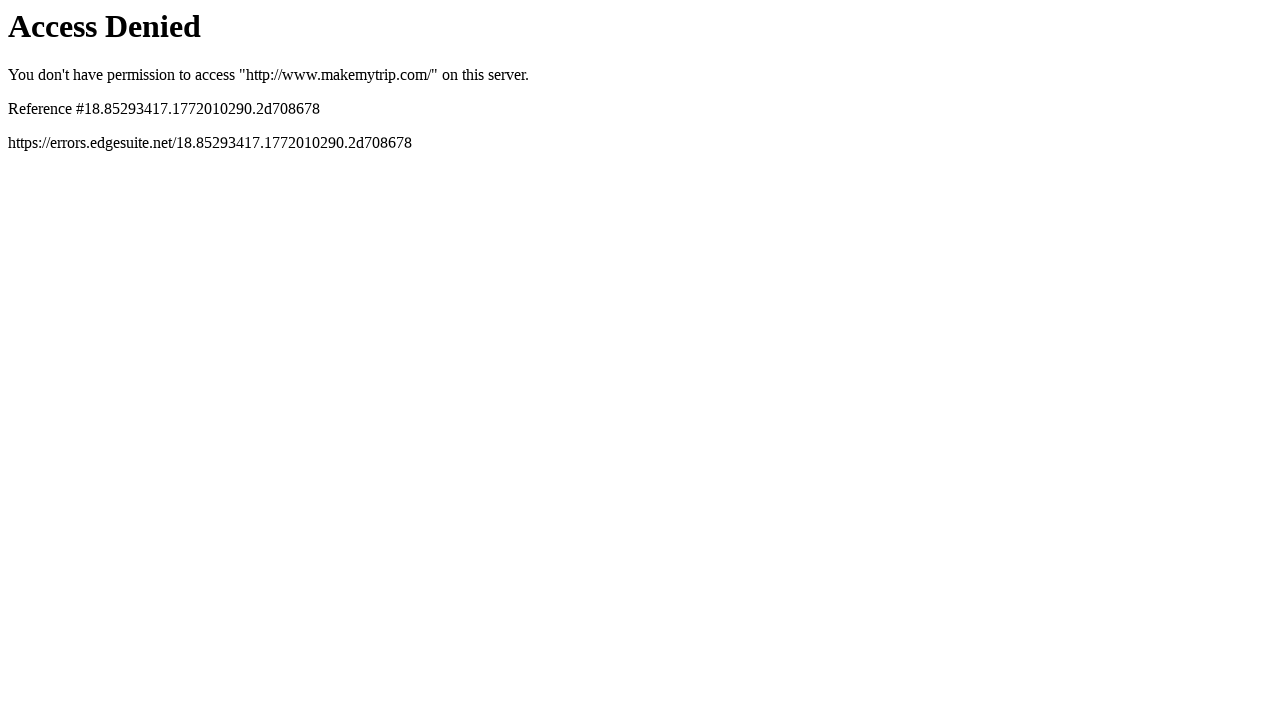